Tests checkbox functionality by navigating to a checkbox form page and clicking the first checkbox to toggle its state.

Starting URL: https://formy-project.herokuapp.com/checkbox

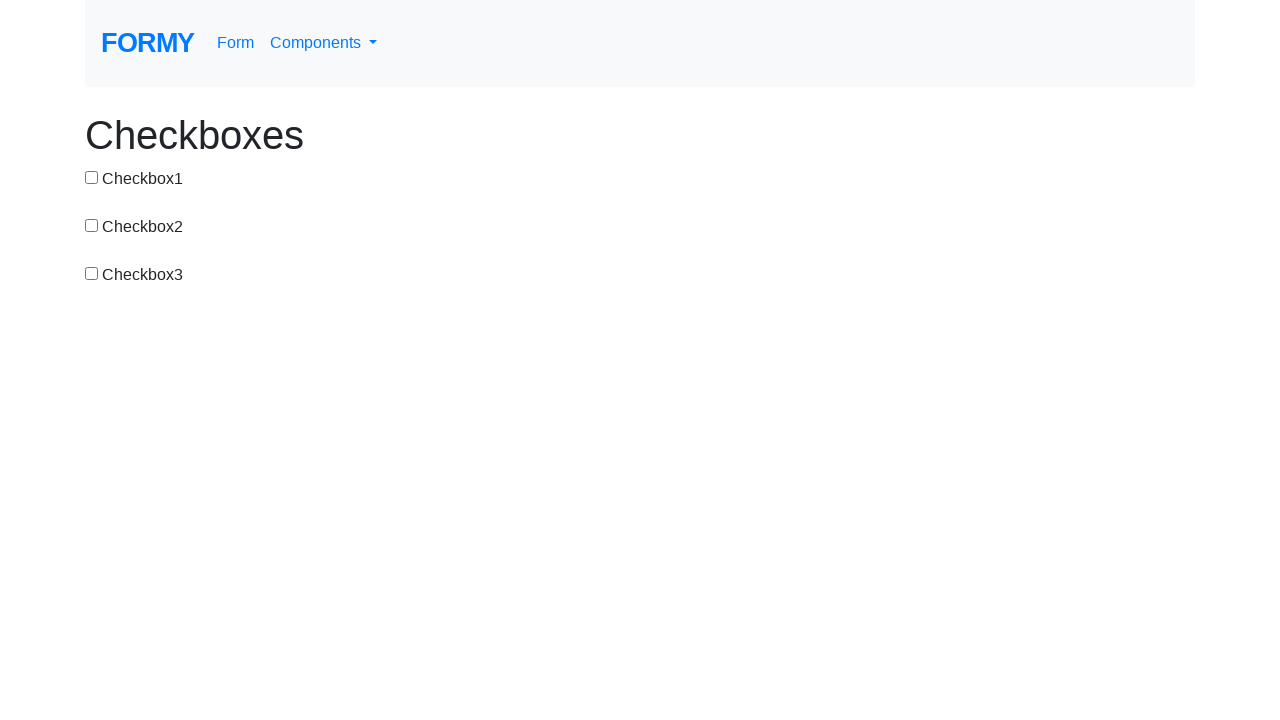

Navigated to checkbox form page
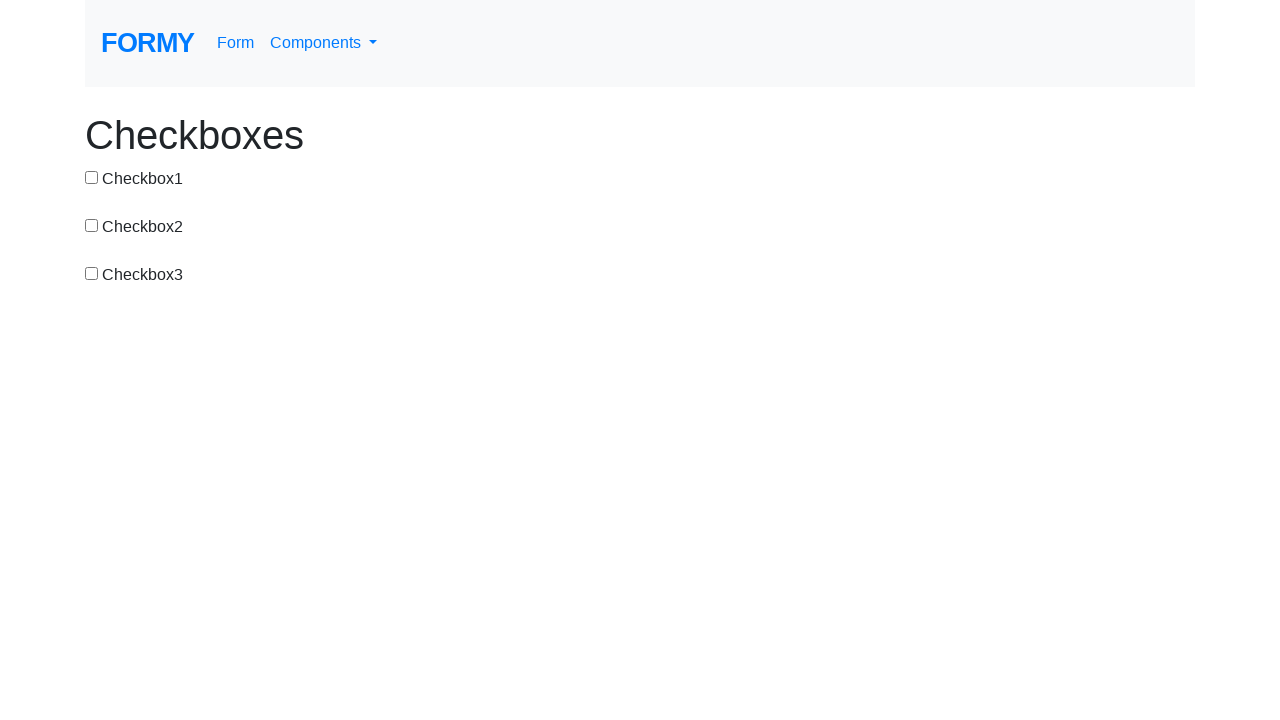

Clicked first checkbox to toggle its state at (92, 177) on #checkbox-1
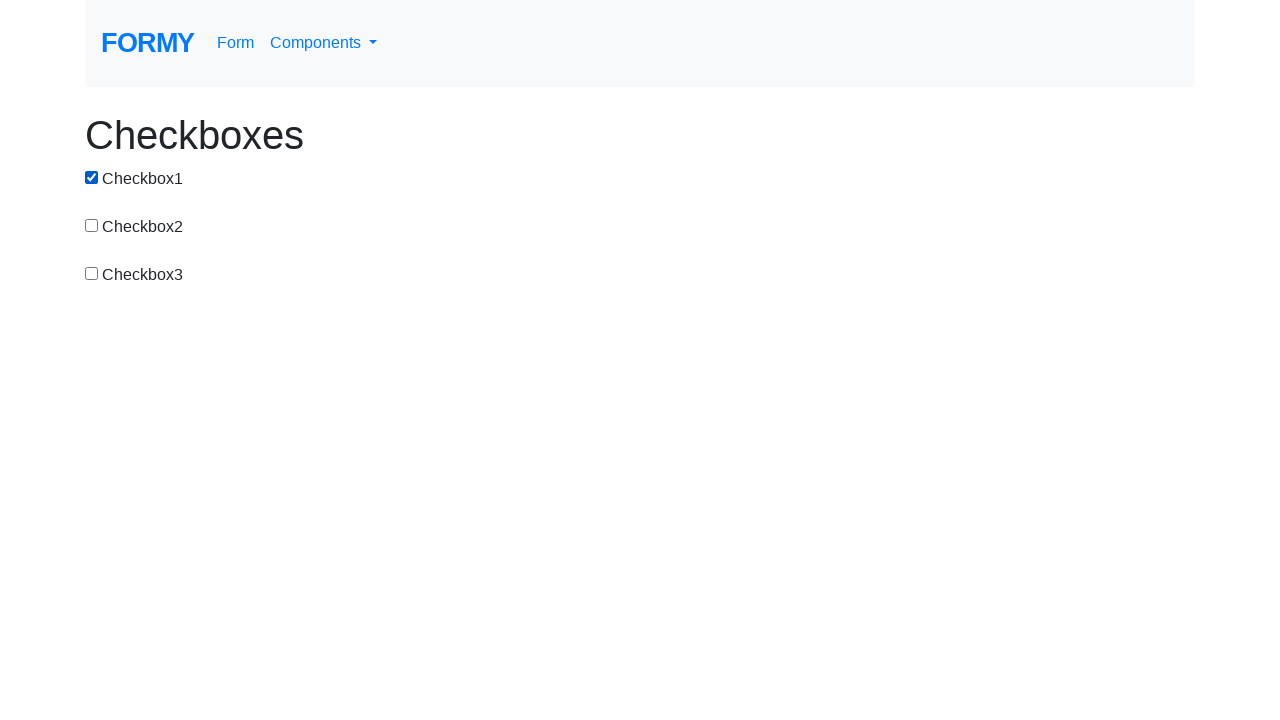

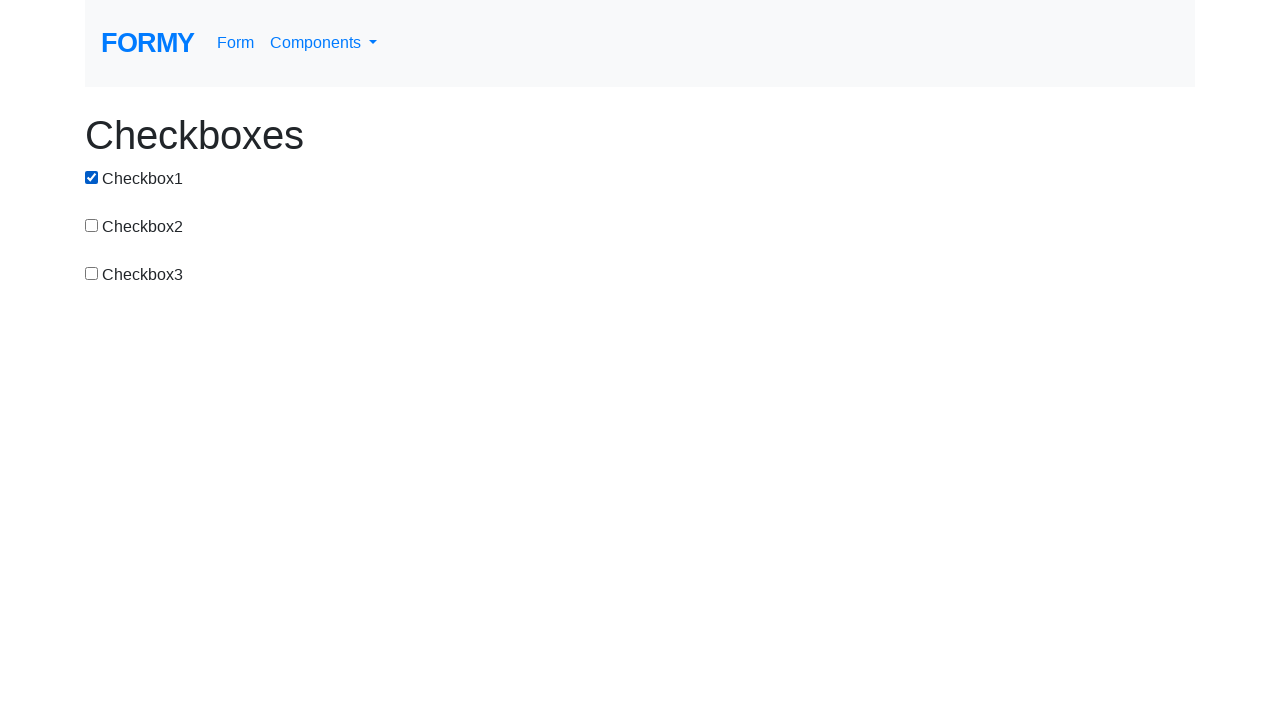